Tests right-click functionality on a button element by performing a context click action

Starting URL: https://demoqa.com/buttons

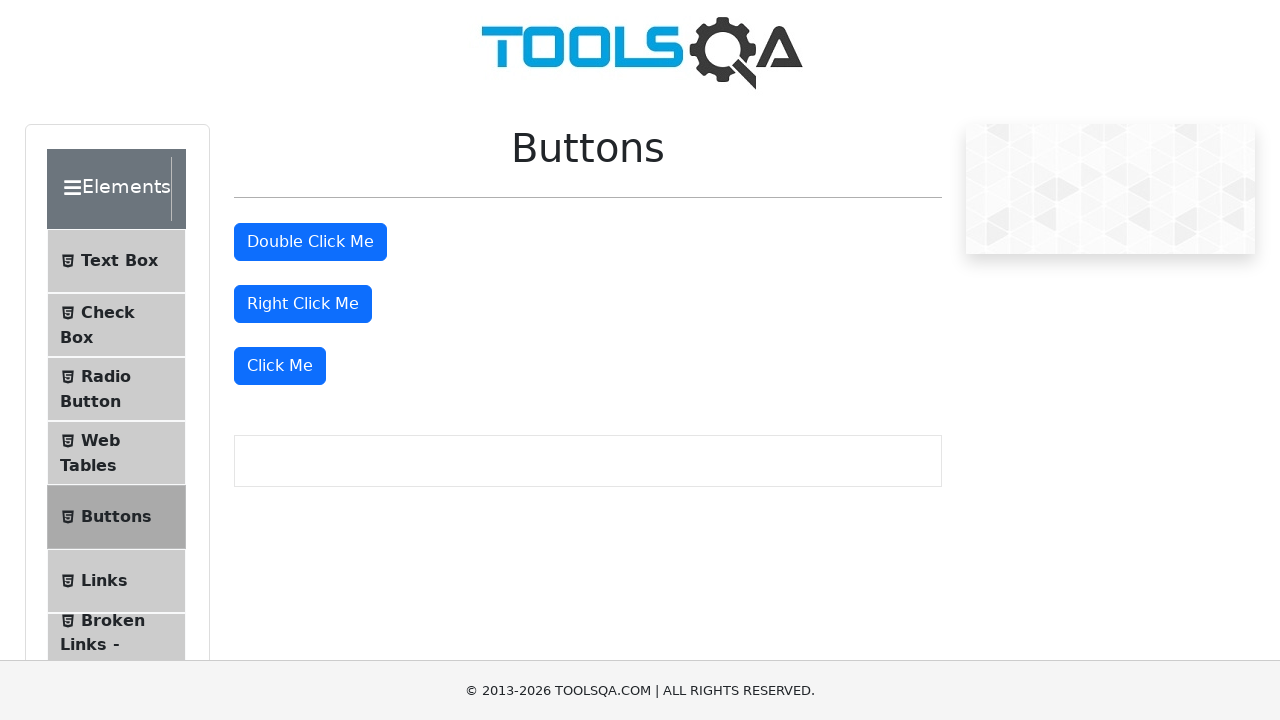

Right-clicked on the button element with id 'rightClickBtn' at (303, 304) on #rightClickBtn
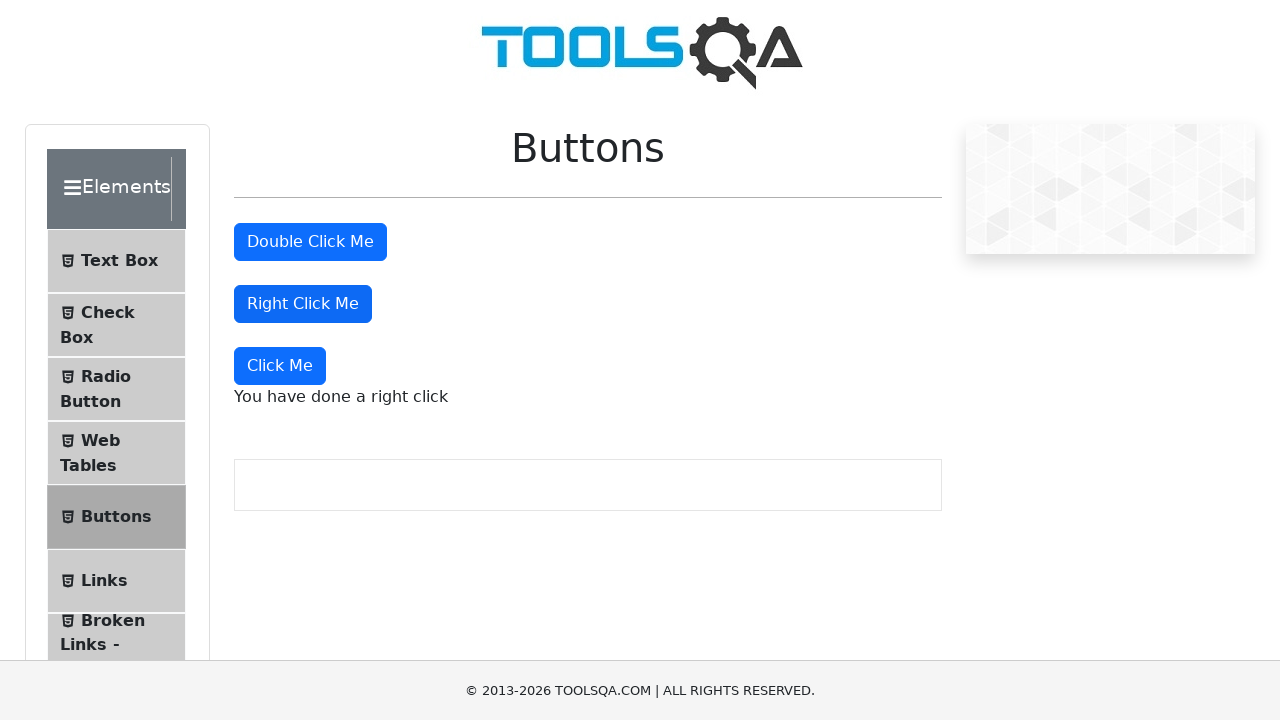

Waited 2 seconds to observe the result of right-click action
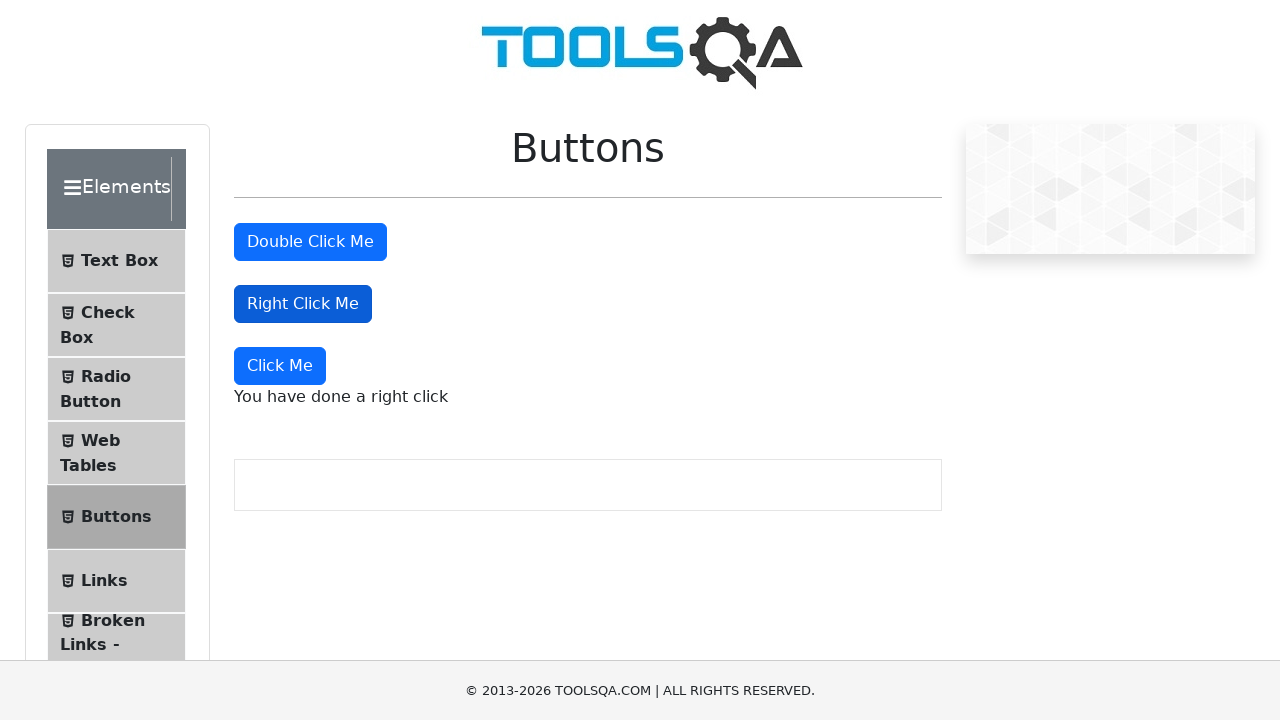

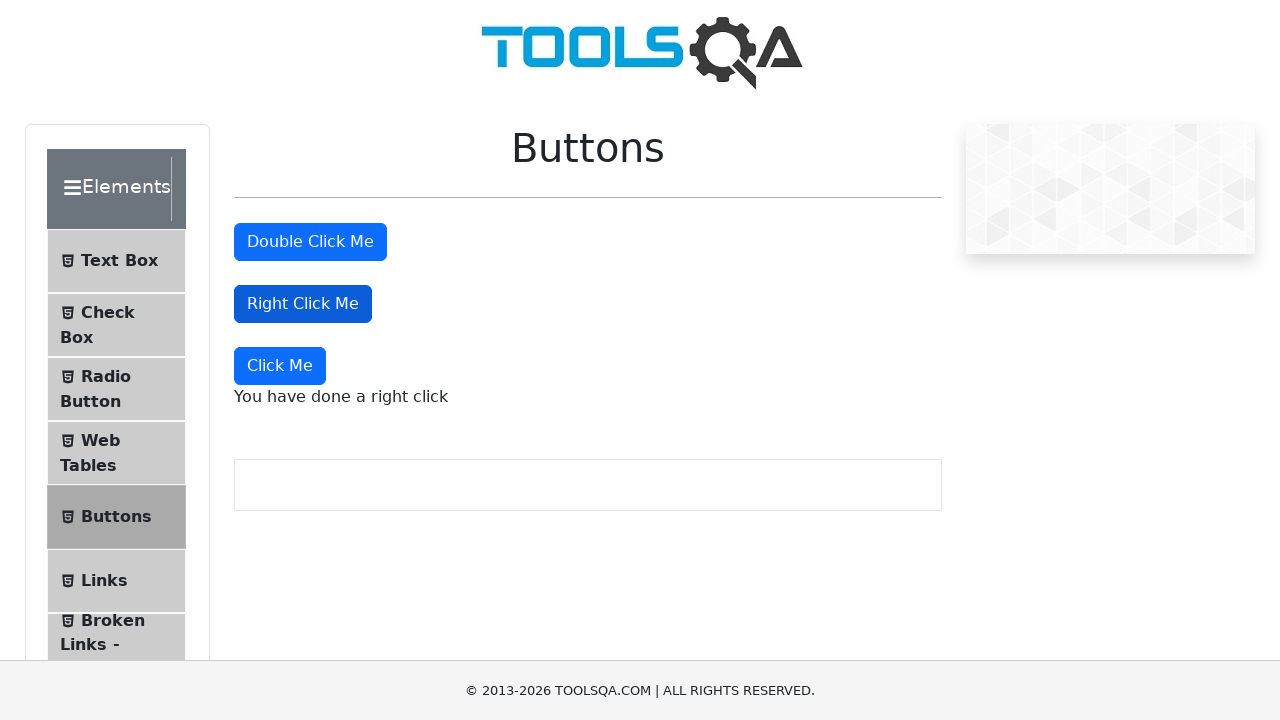